Navigates to a table page and verifies that table rows and data cells are properly displayed

Starting URL: https://practice.expandtesting.com/tables

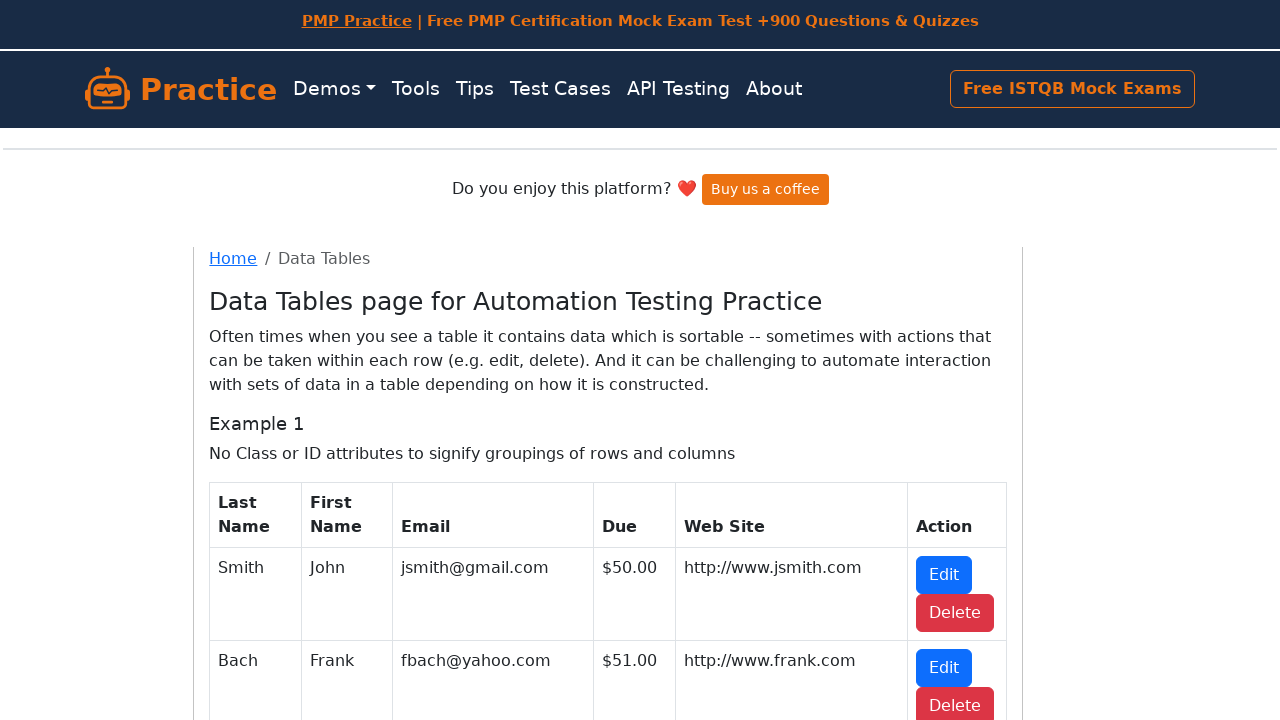

Navigated to tables practice page
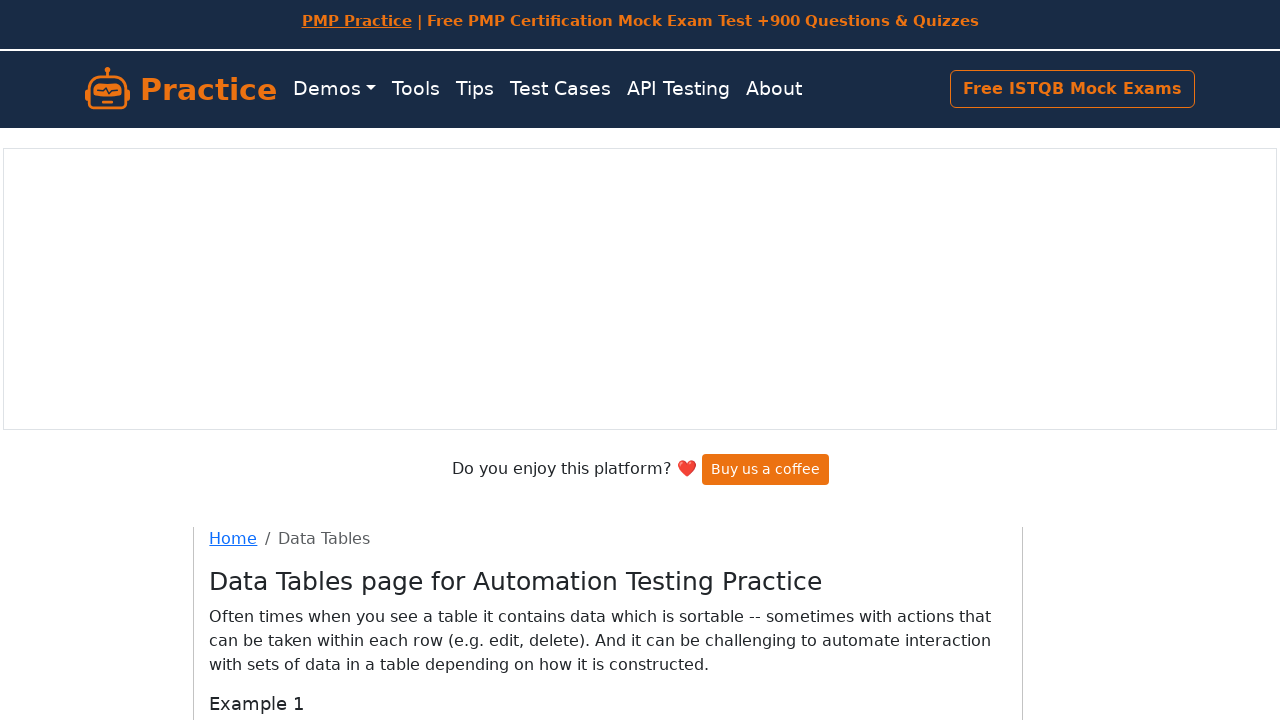

Table #table1 is present on the page
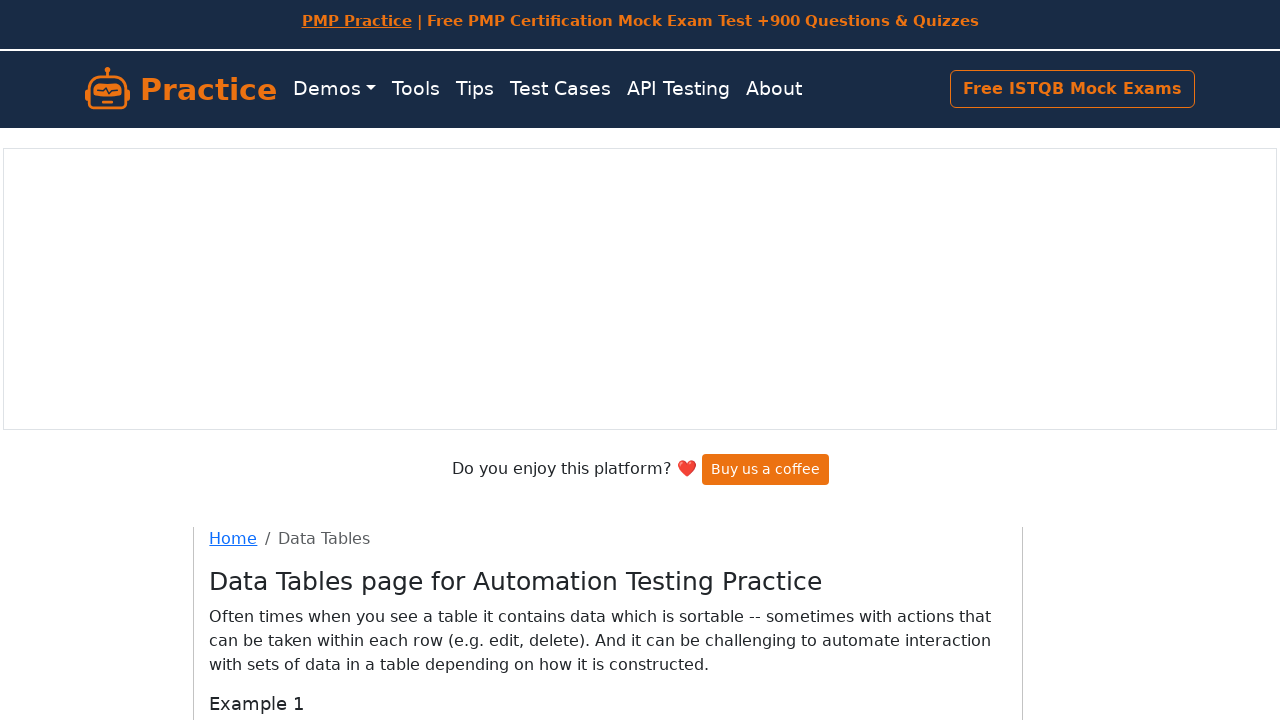

Table rows are present in the table body
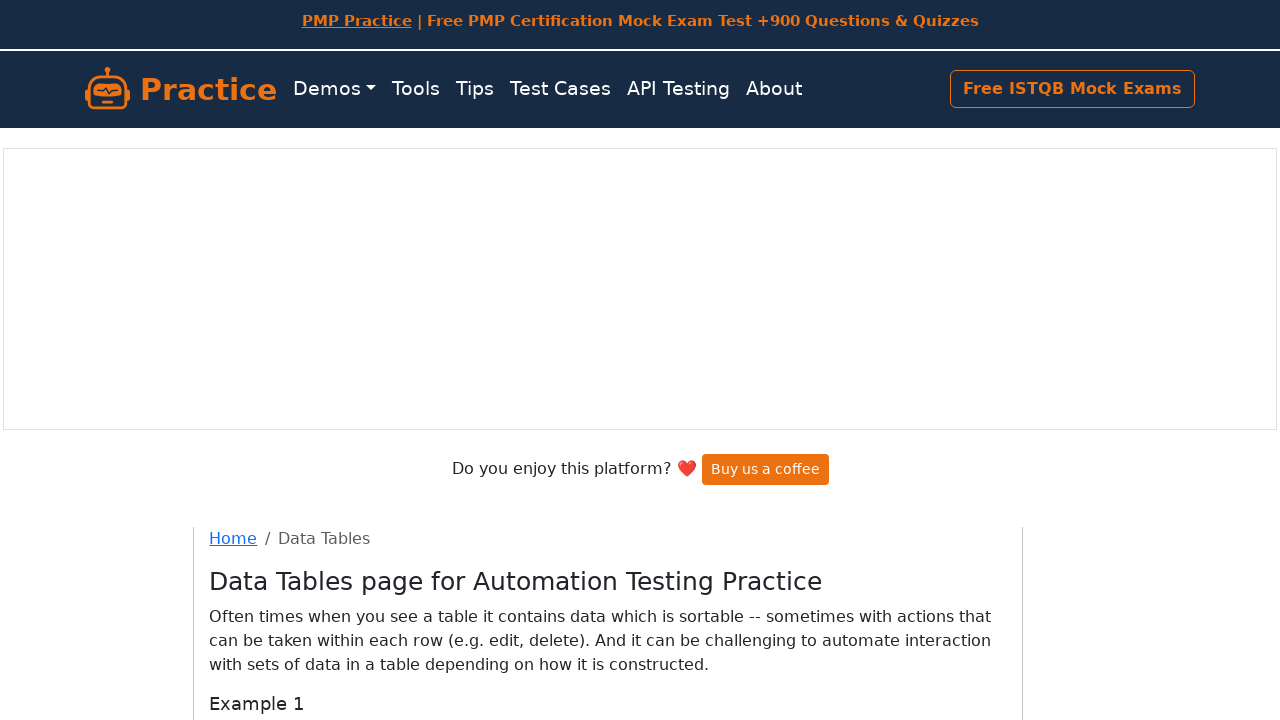

Table data cells are present and properly displayed
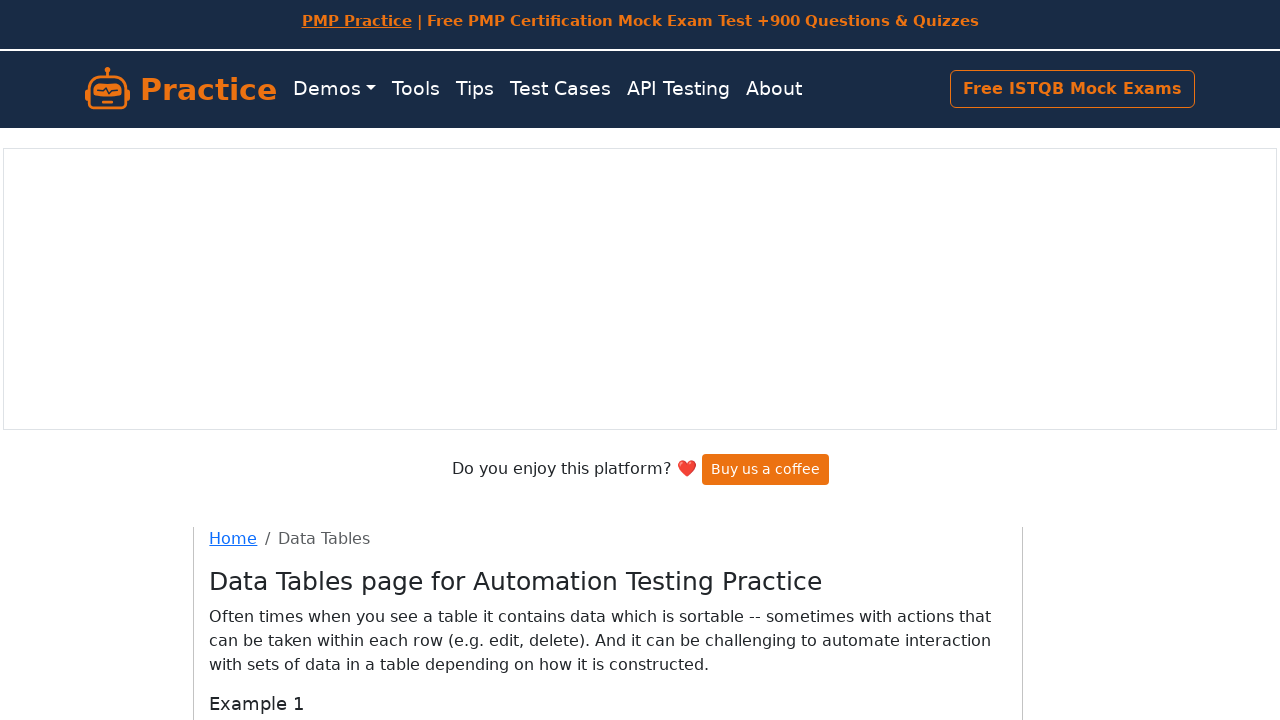

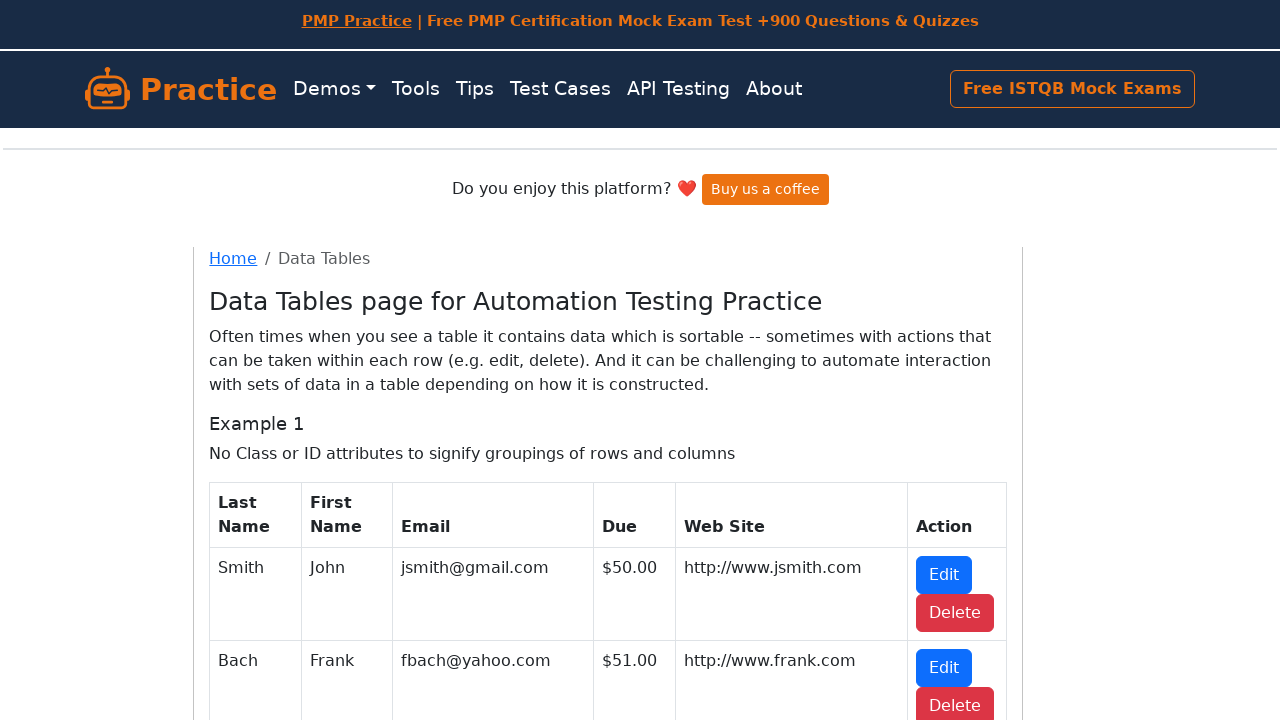